Tests navigation through JQuery UI menu pages on the-internet.herokuapp.com, clicking on menu links and navigating between different JQuery UI sections

Starting URL: https://the-internet.herokuapp.com/jqueryui/menu

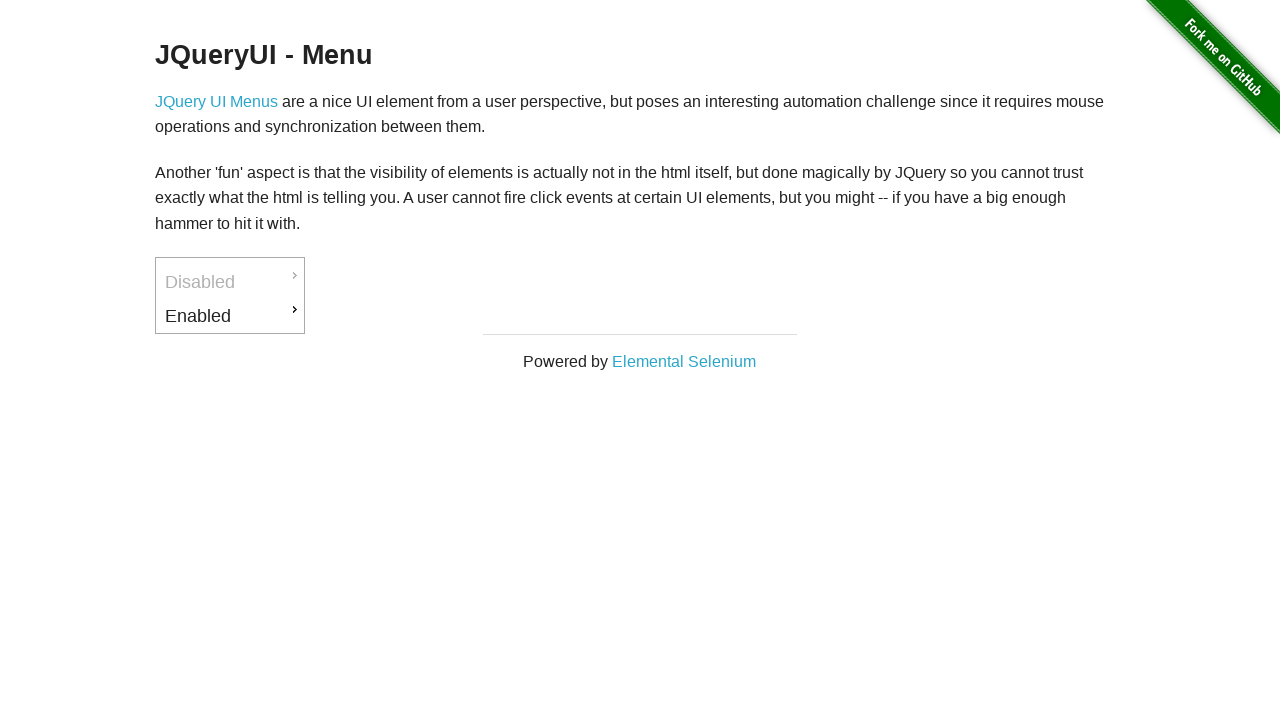

Clicked on JQuery UI Menus link at (216, 101) on text=JQuery UI Menus
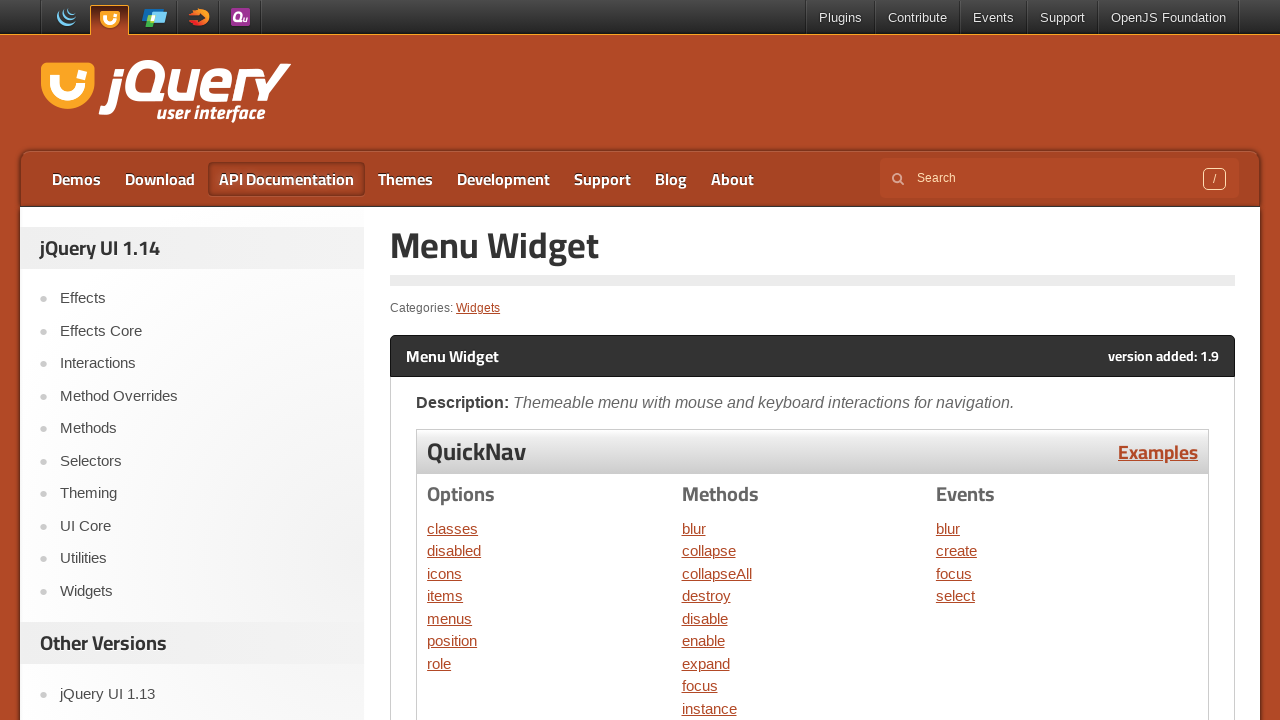

Waited for page to reach networkidle state after clicking JQuery UI Menus
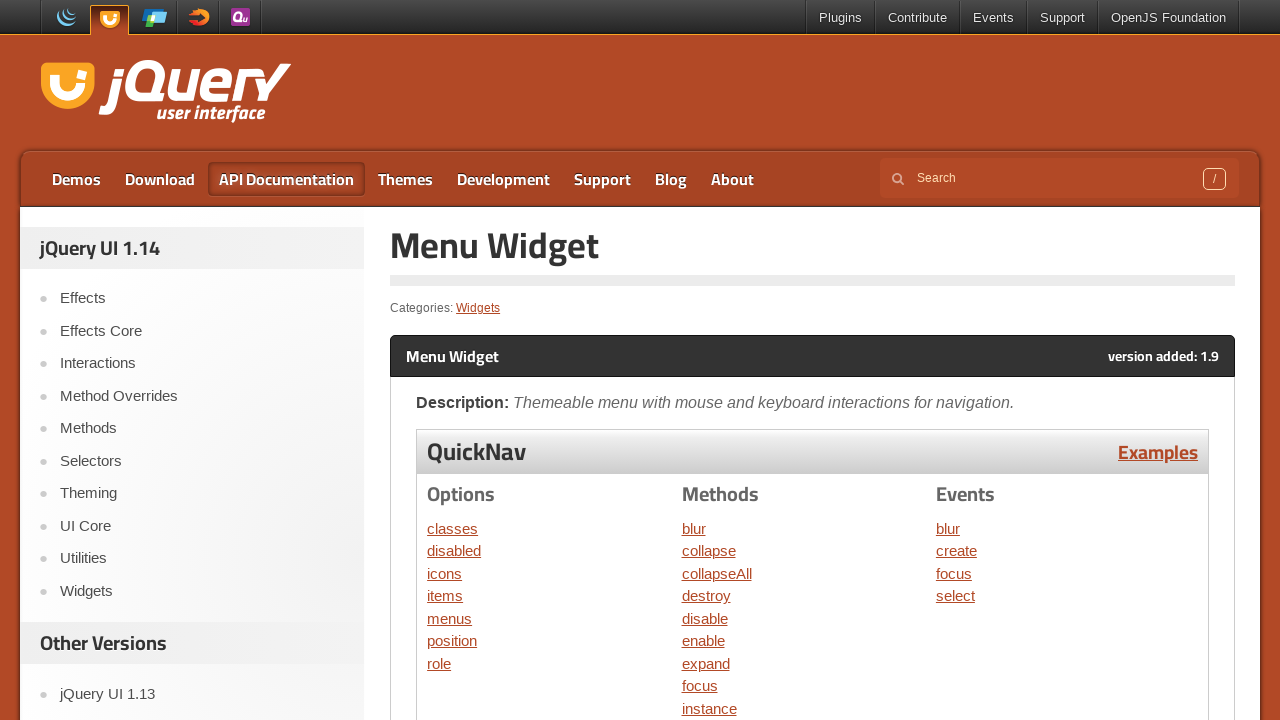

Navigated to JQuery UI menu page with hash
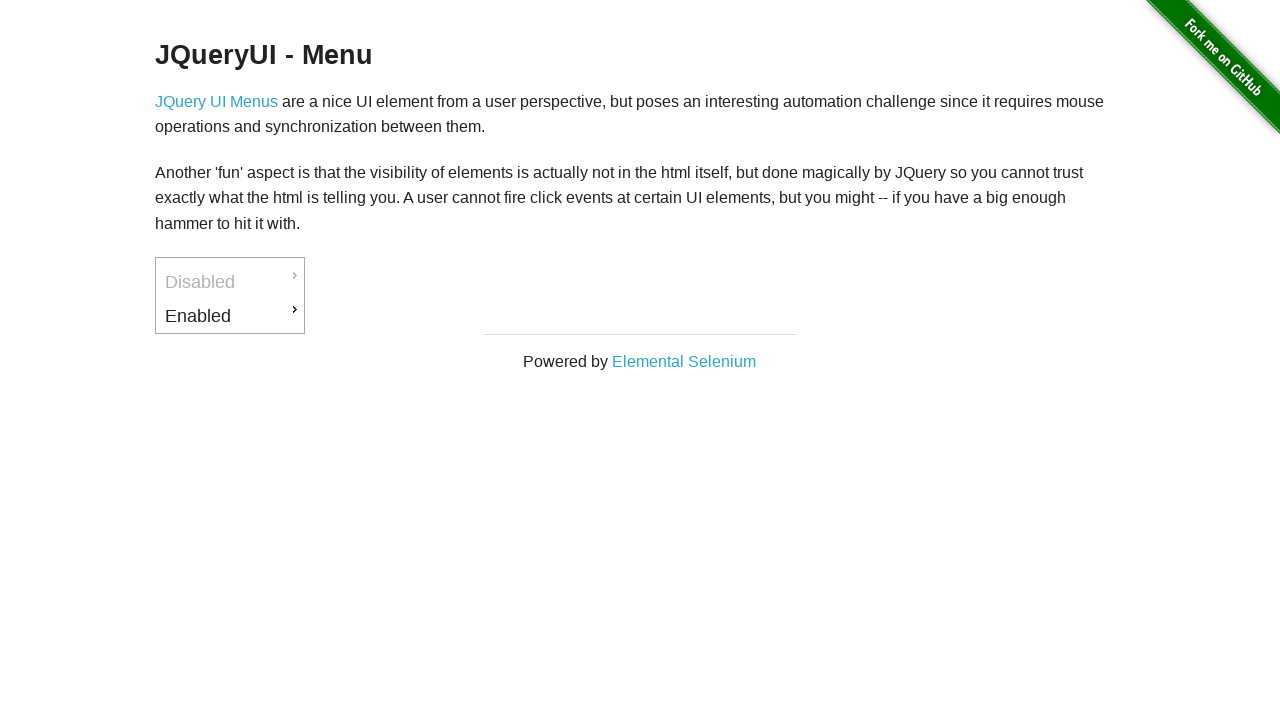

Navigated to JQuery UI main page
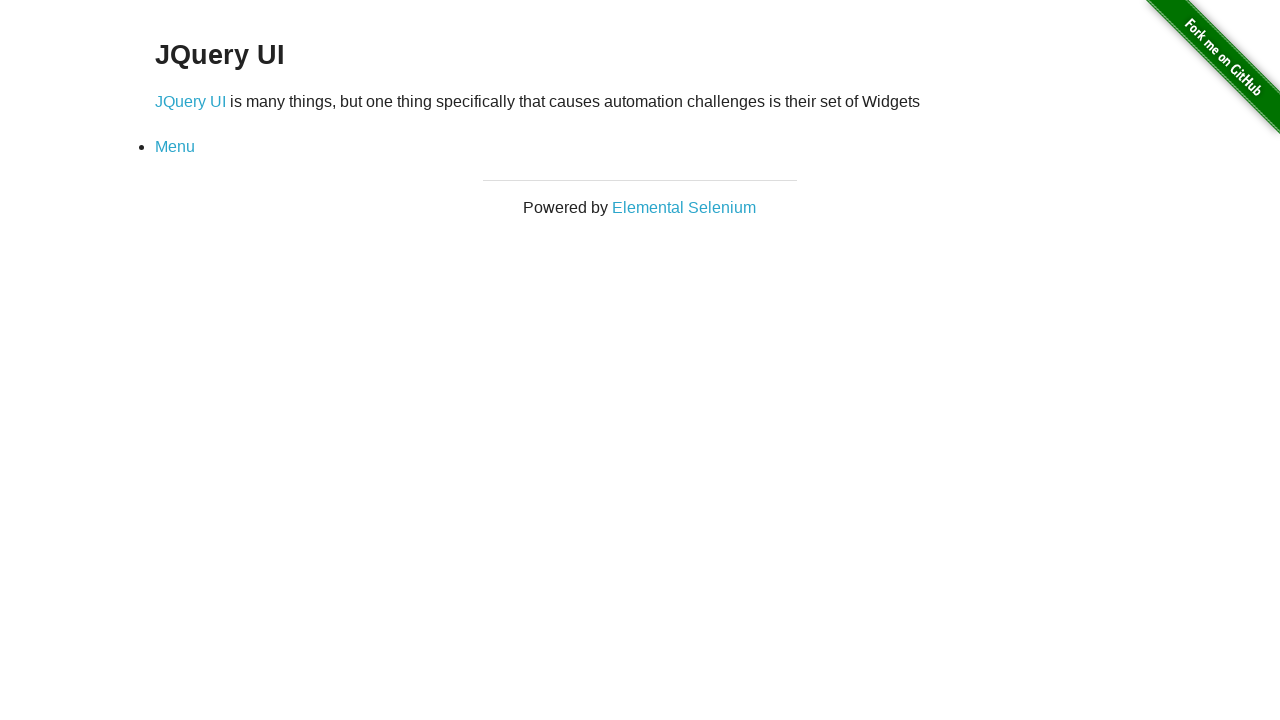

Clicked on JQuery UI link at (190, 101) on a:has-text("JQuery UI")
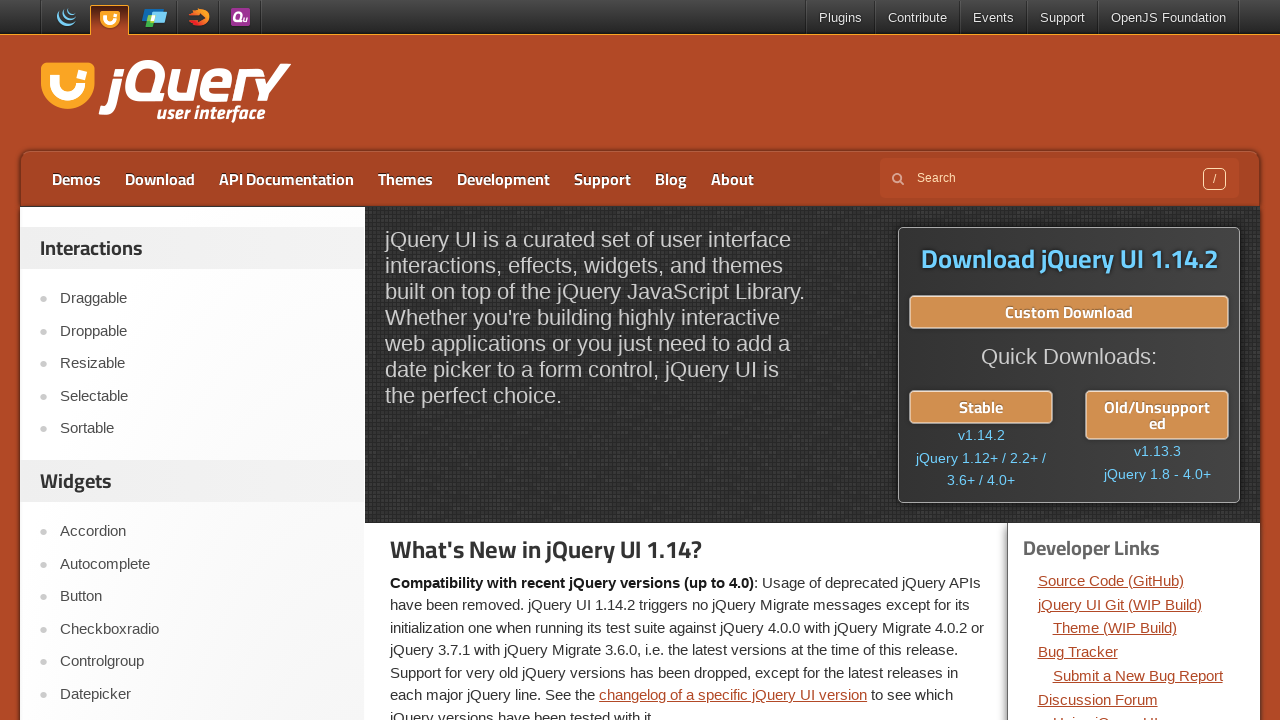

Waited for page to reach networkidle state after clicking JQuery UI link
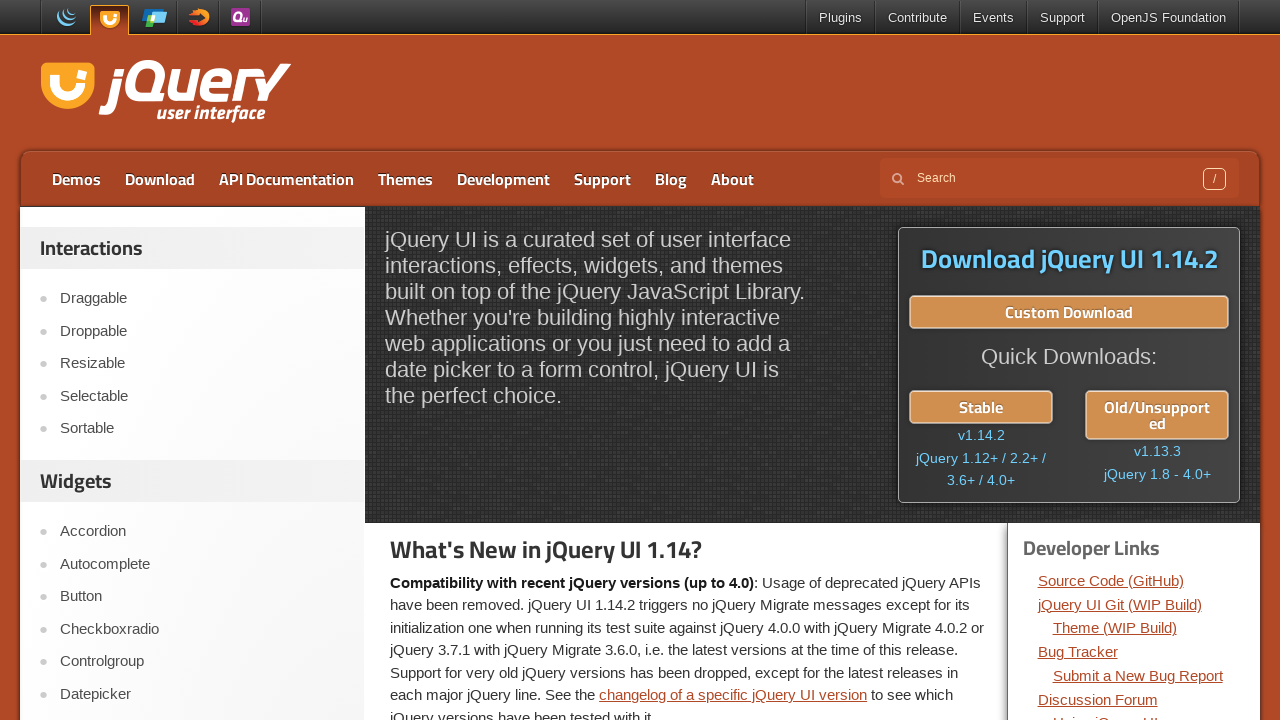

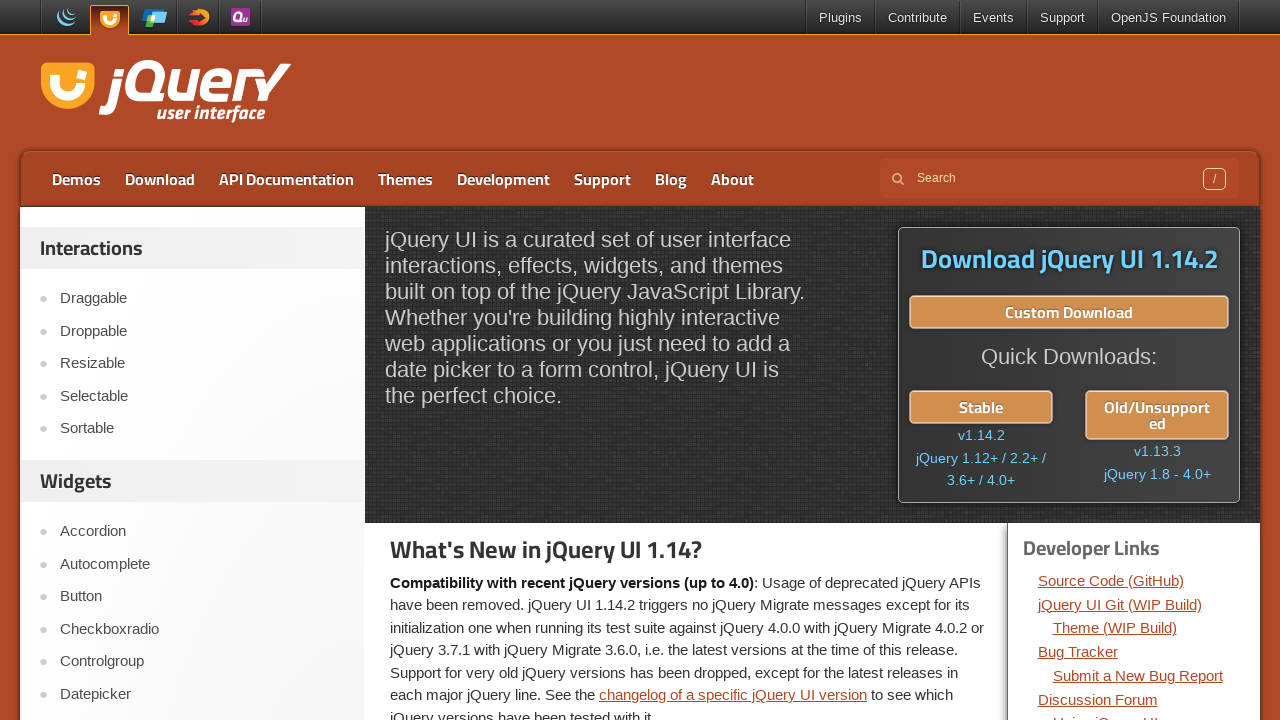